Tests alert window functionality by clicking a button to trigger an alert, verifying the alert text, and accepting the alert

Starting URL: https://rahulshettyacademy.com/AutomationPractice/

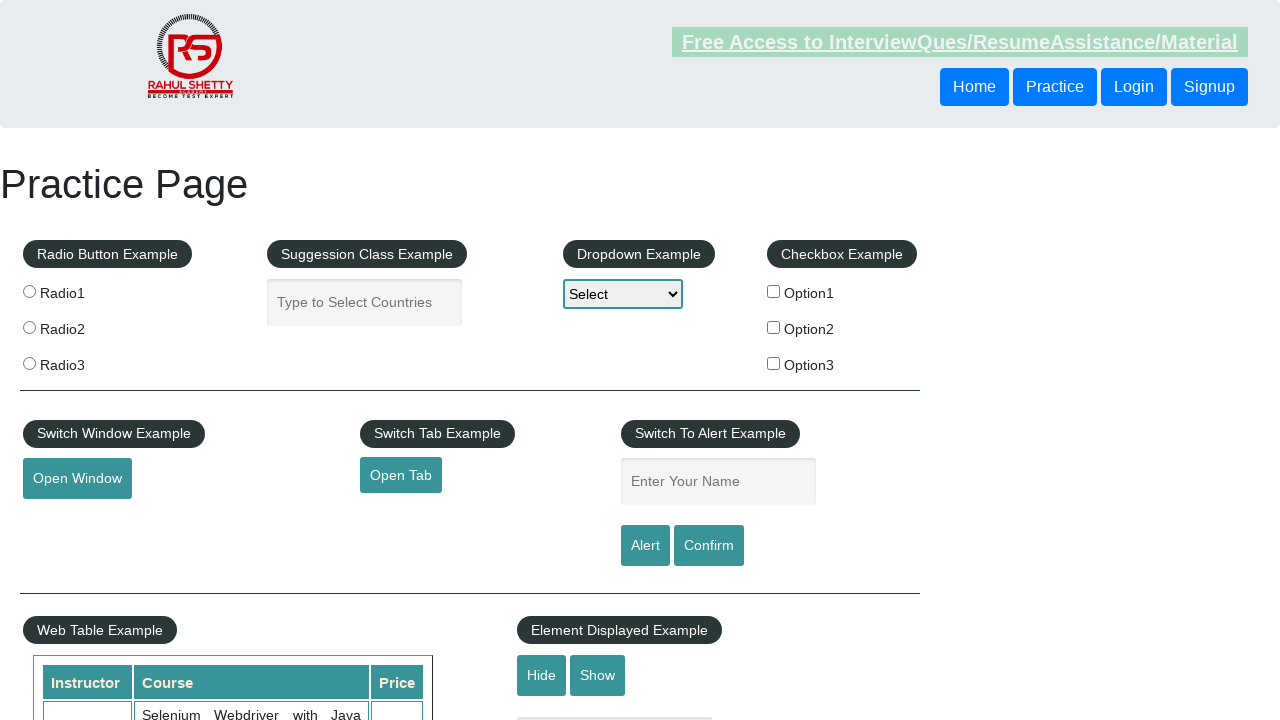

Clicked alert button to trigger the alert at (645, 546) on #alertbtn
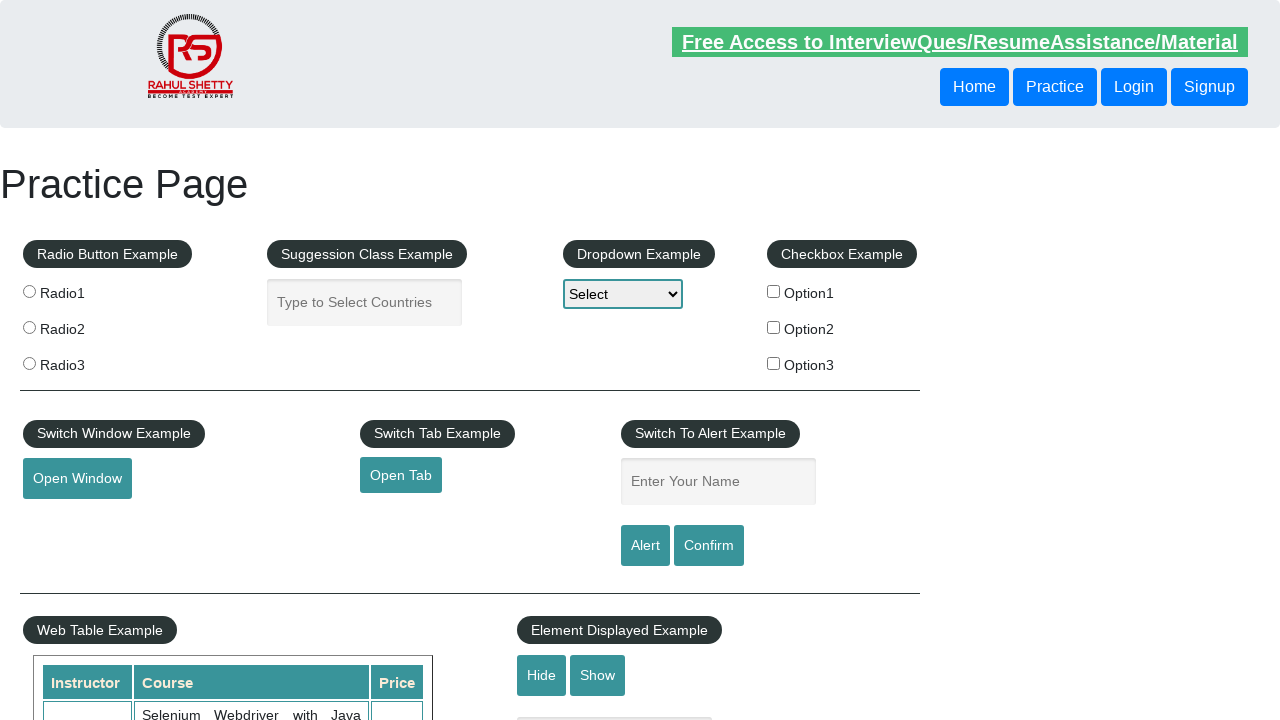

Set up dialog event listener to accept alerts
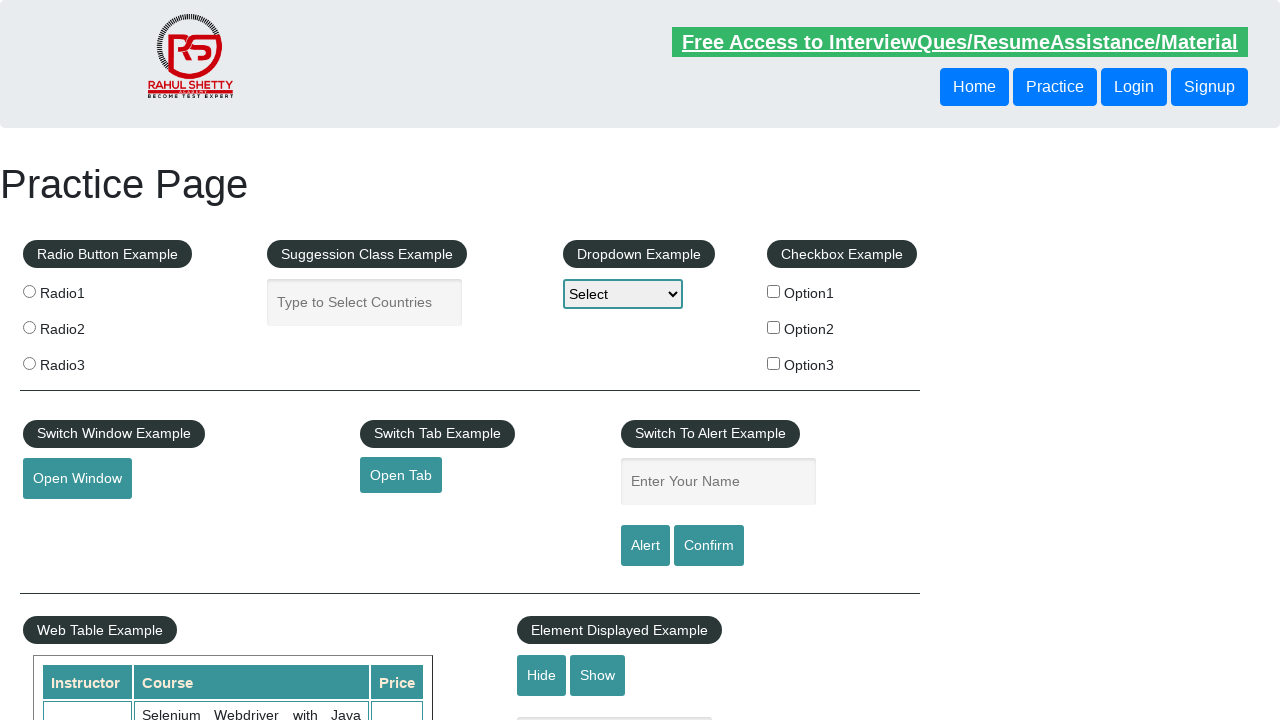

Clicked alert button and waited for dialog event at (645, 546) on #alertbtn
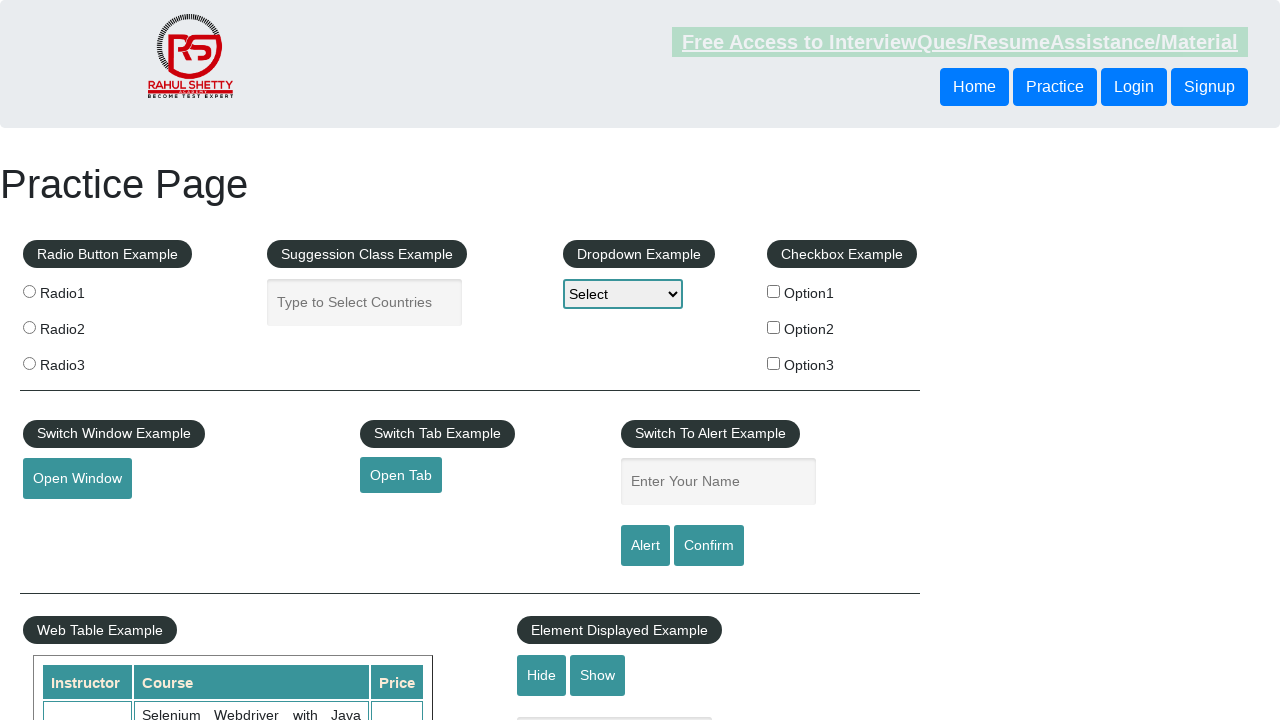

Captured alert dialog object
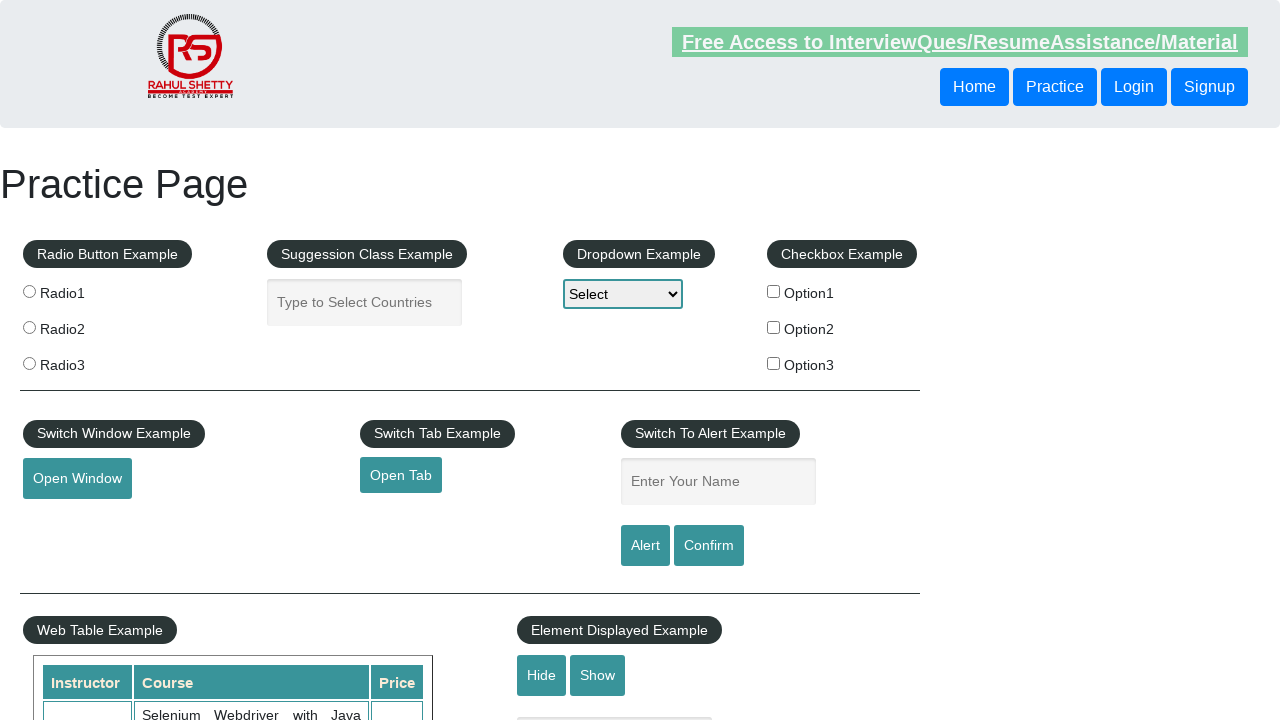

Verified alert text matches expected message
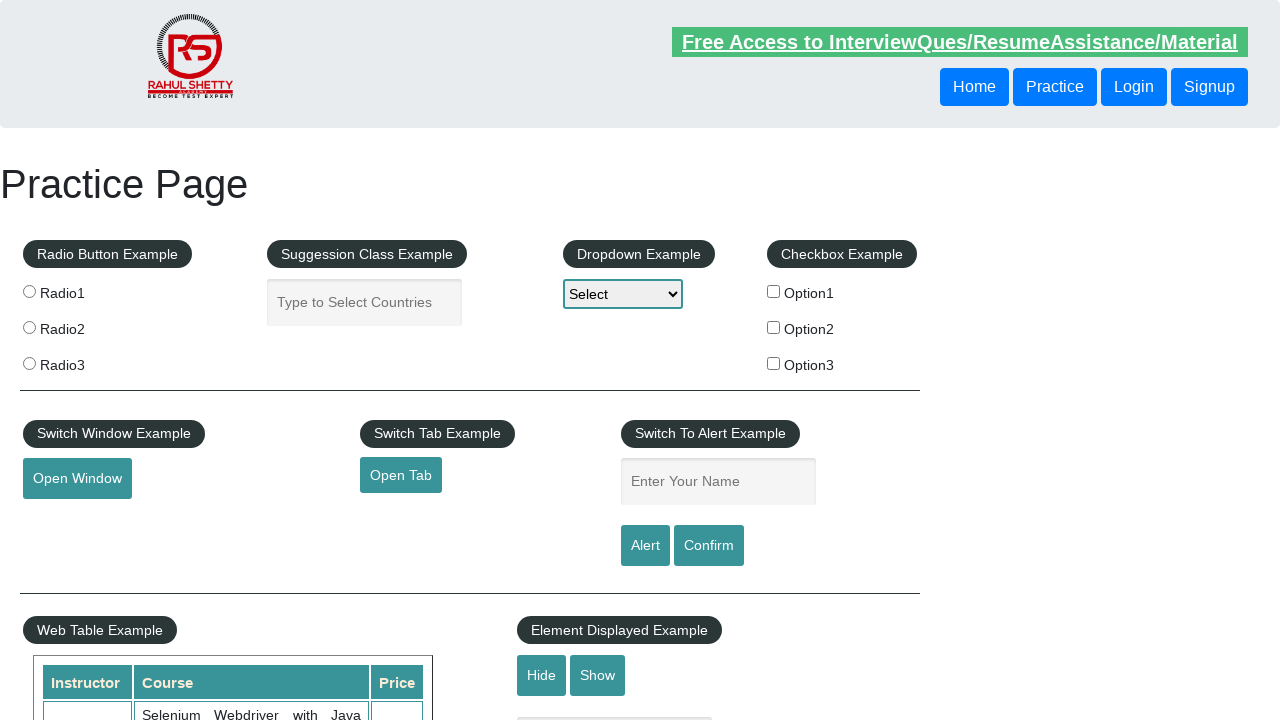

Printed alert message to console
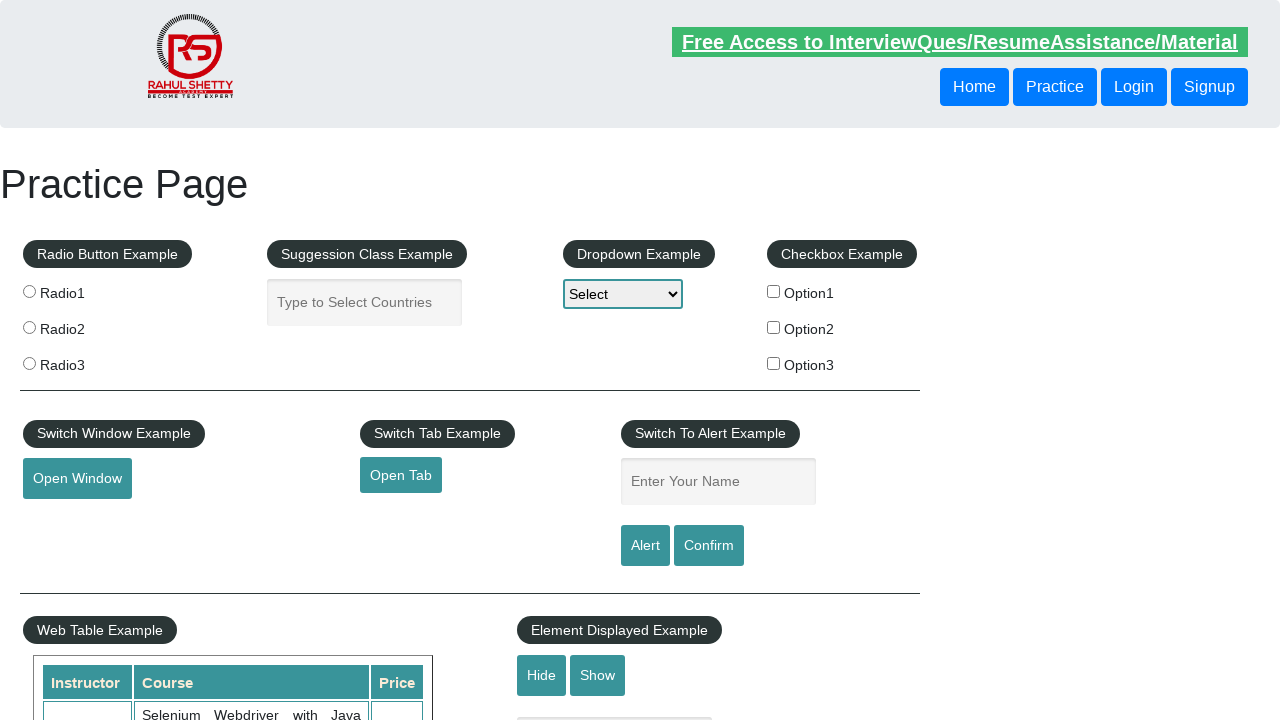

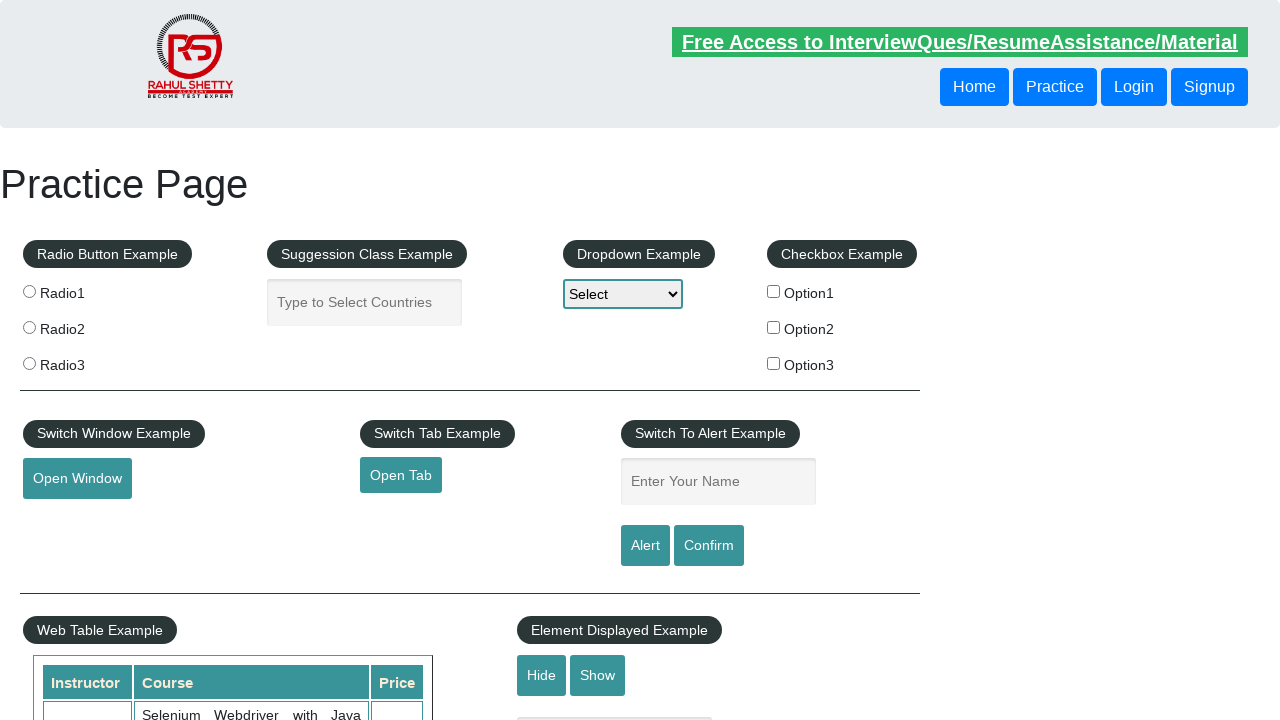